Tests right-click (context menu) functionality on a W3Schools demo page by switching to an iframe and performing a context click on a paragraph element

Starting URL: https://www.w3schools.com/jsref/tryit.asp?filename=tryjsref_oncontextmenu

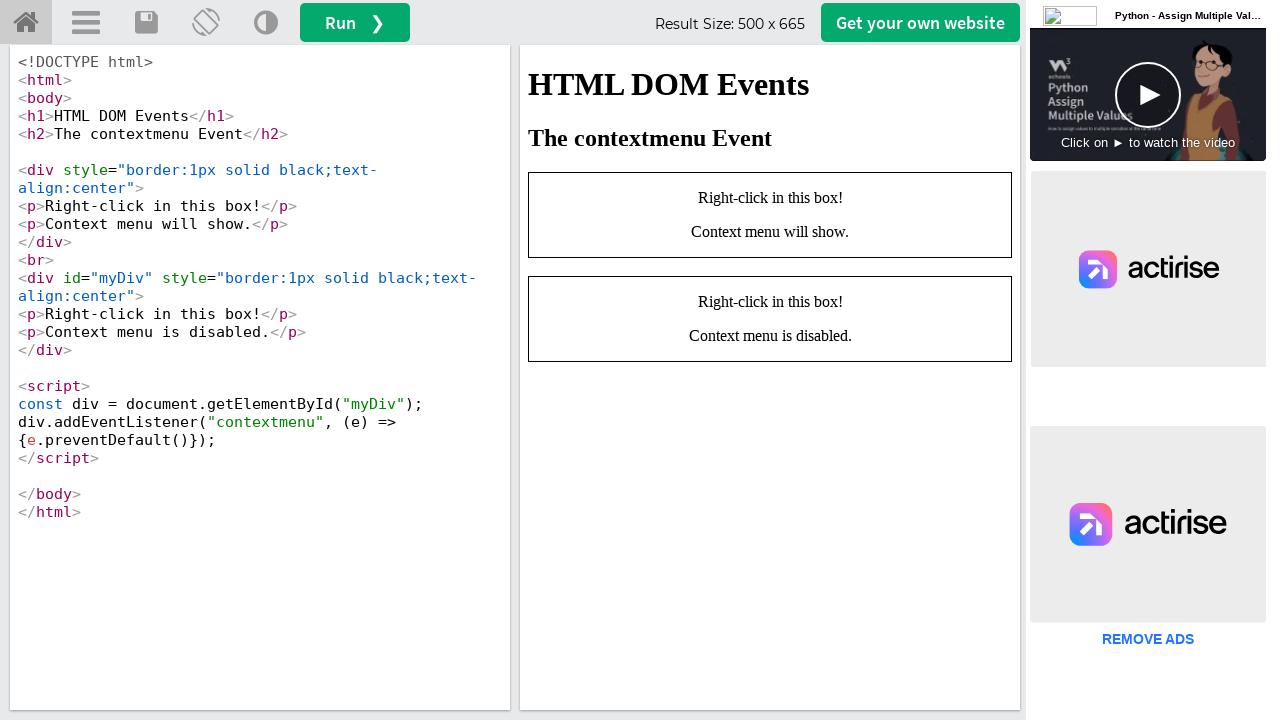

Located the iframe with id 'iframeResult' containing the demo
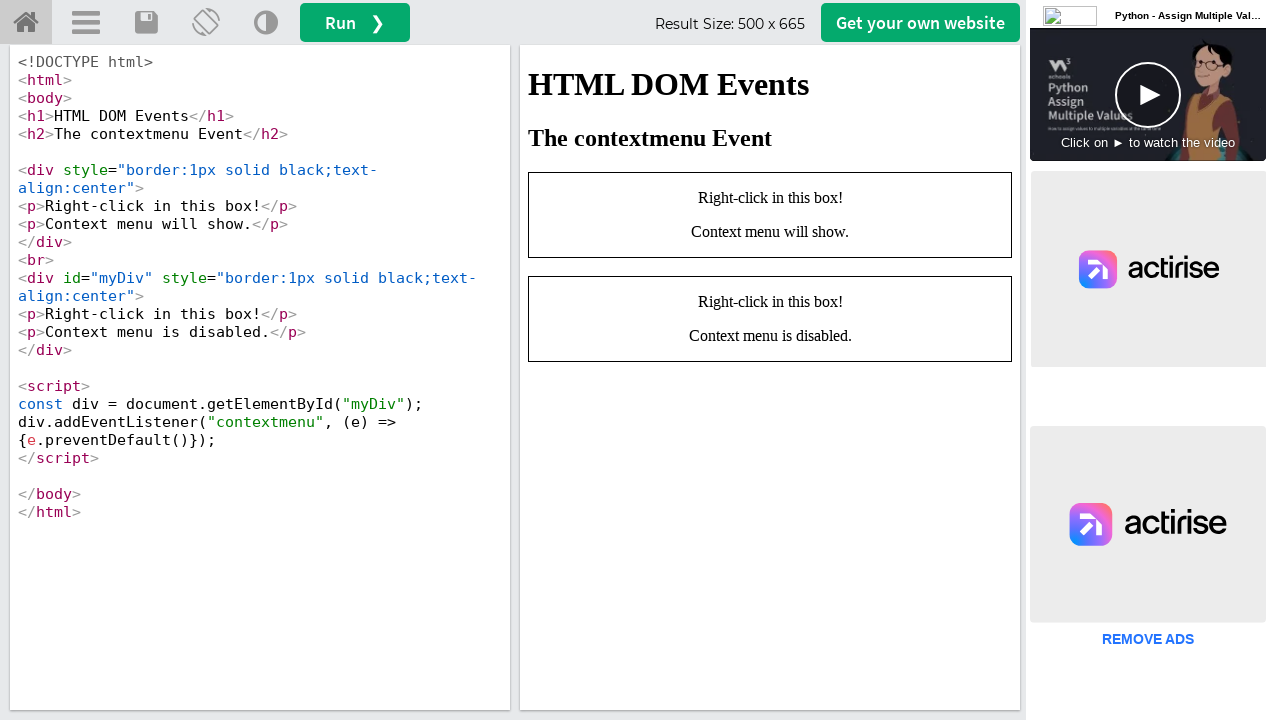

Right-clicked on the paragraph element to trigger context menu at (770, 232) on #iframeResult >> internal:control=enter-frame >> xpath=//p[text()='Context menu 
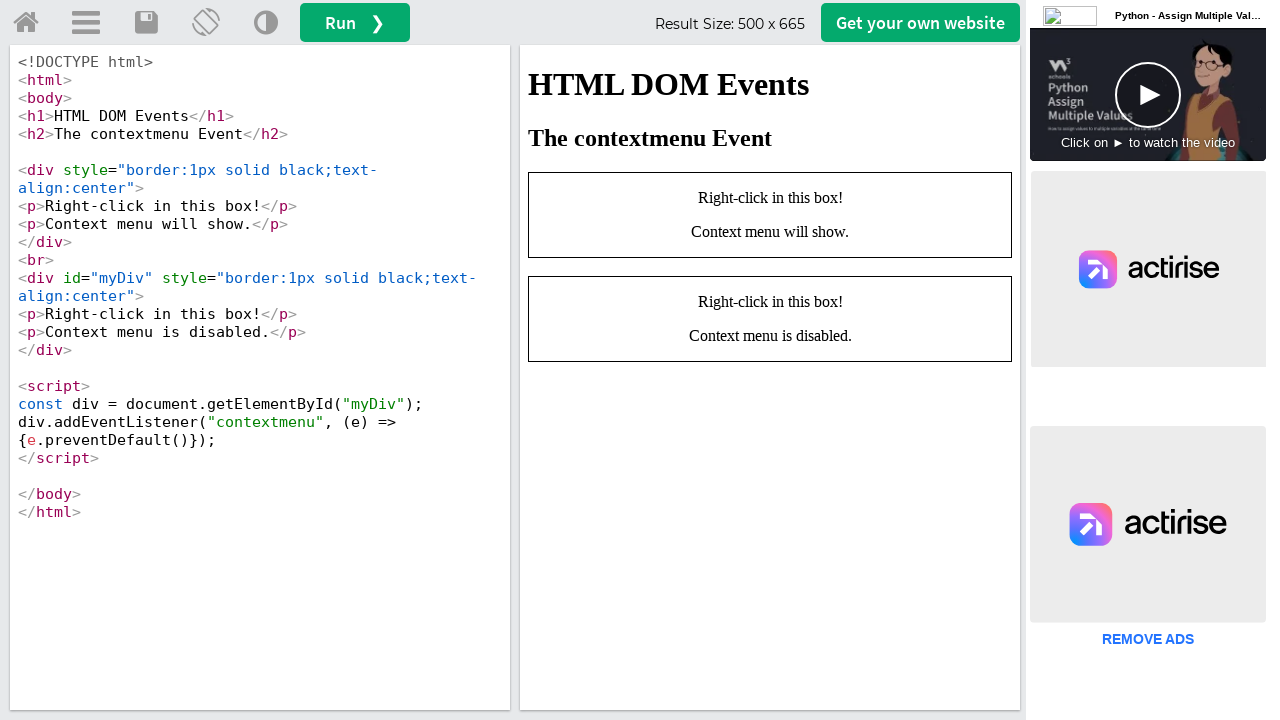

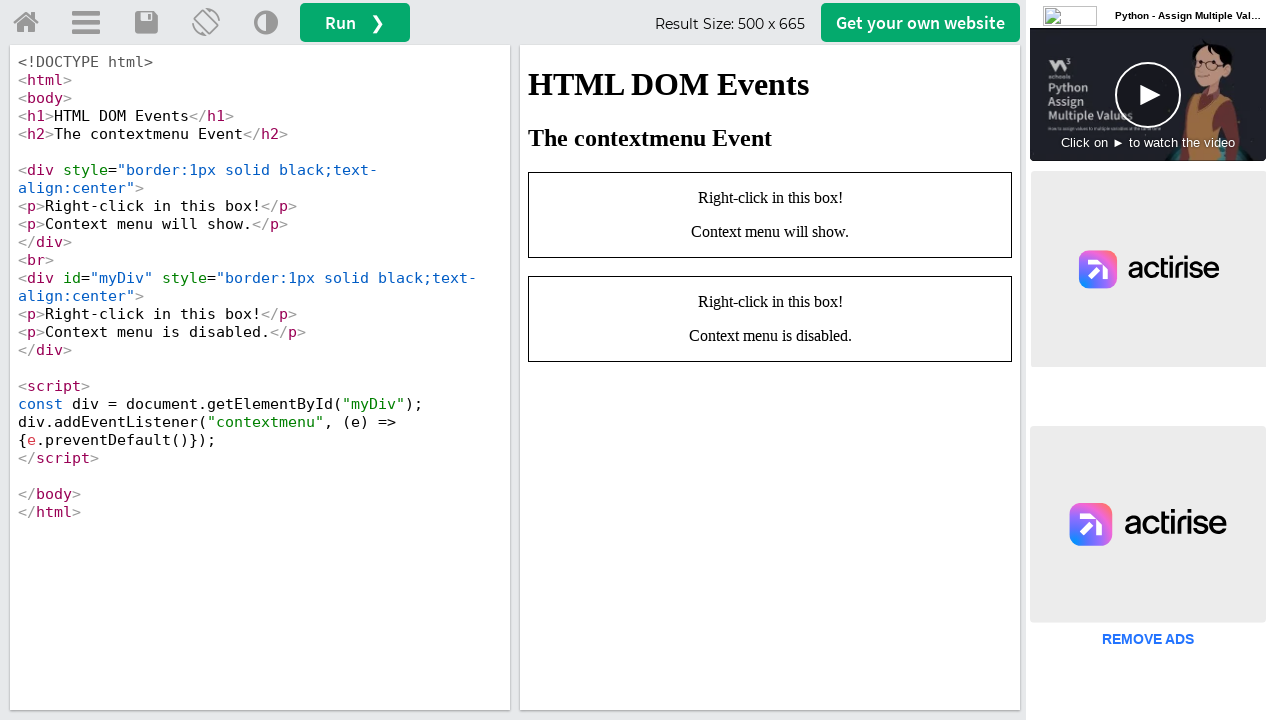